Tests navigation by clicking the A/B Testing link and verifying the page content loads correctly

Starting URL: https://the-internet.herokuapp.com/

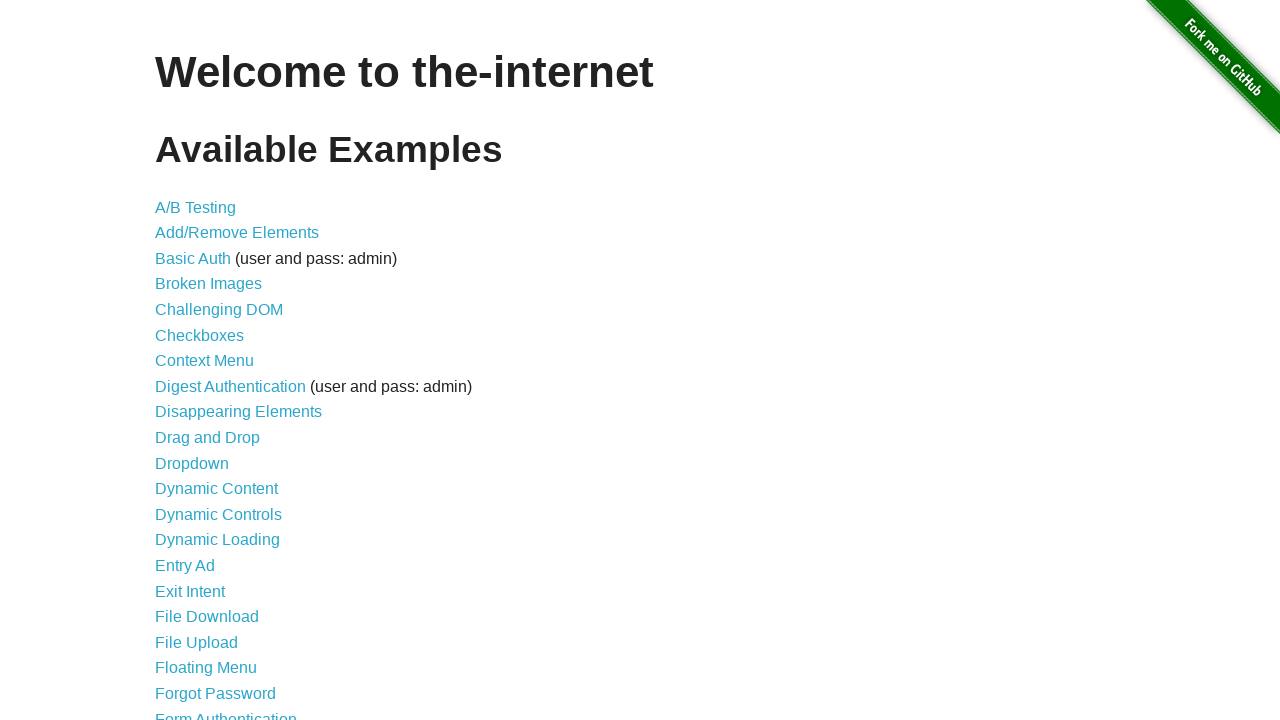

Navigated to the-internet.herokuapp.com home page
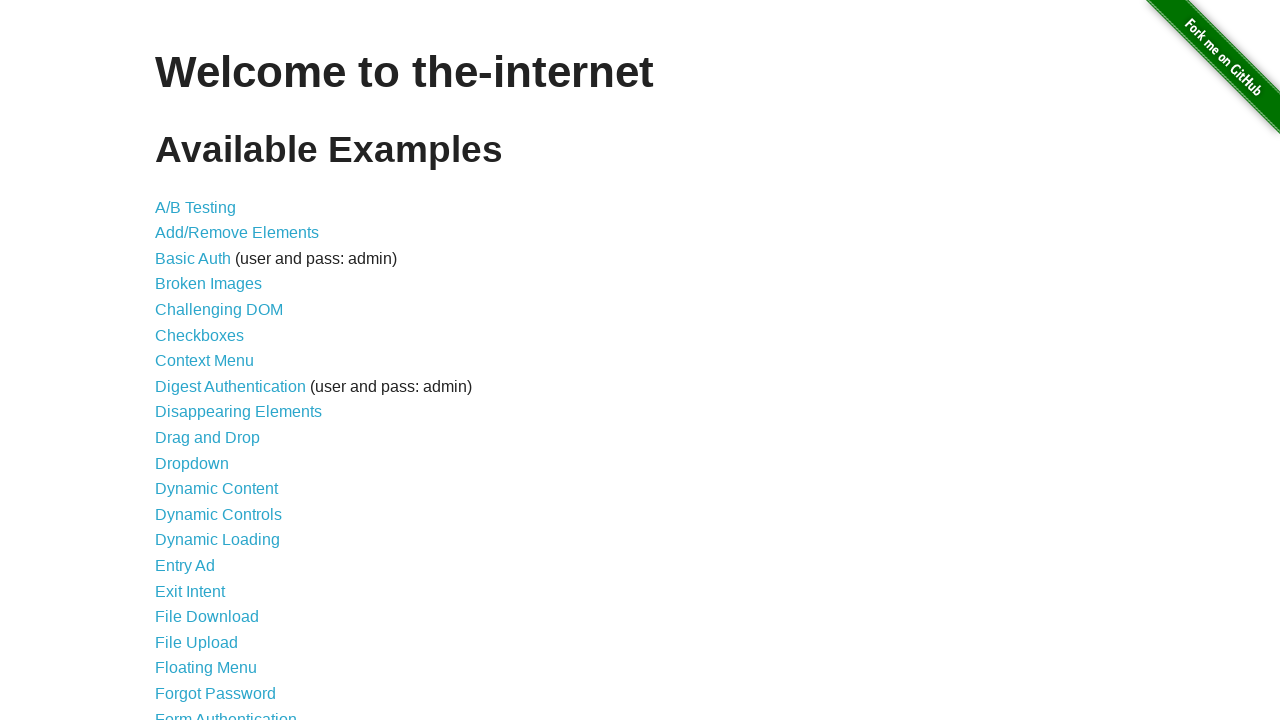

Clicked on A/B Testing link at (196, 207) on internal:role=link[name="A/B Testing"i]
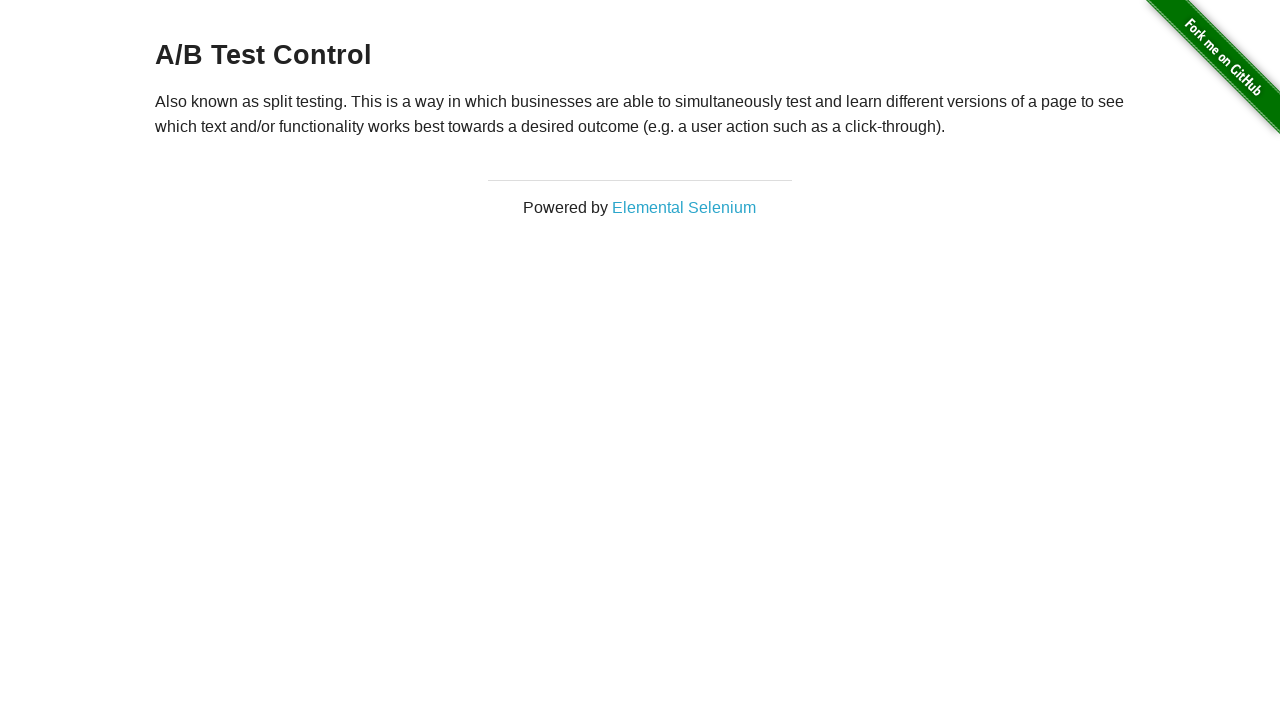

A/B Testing page content loaded and A/B text is visible
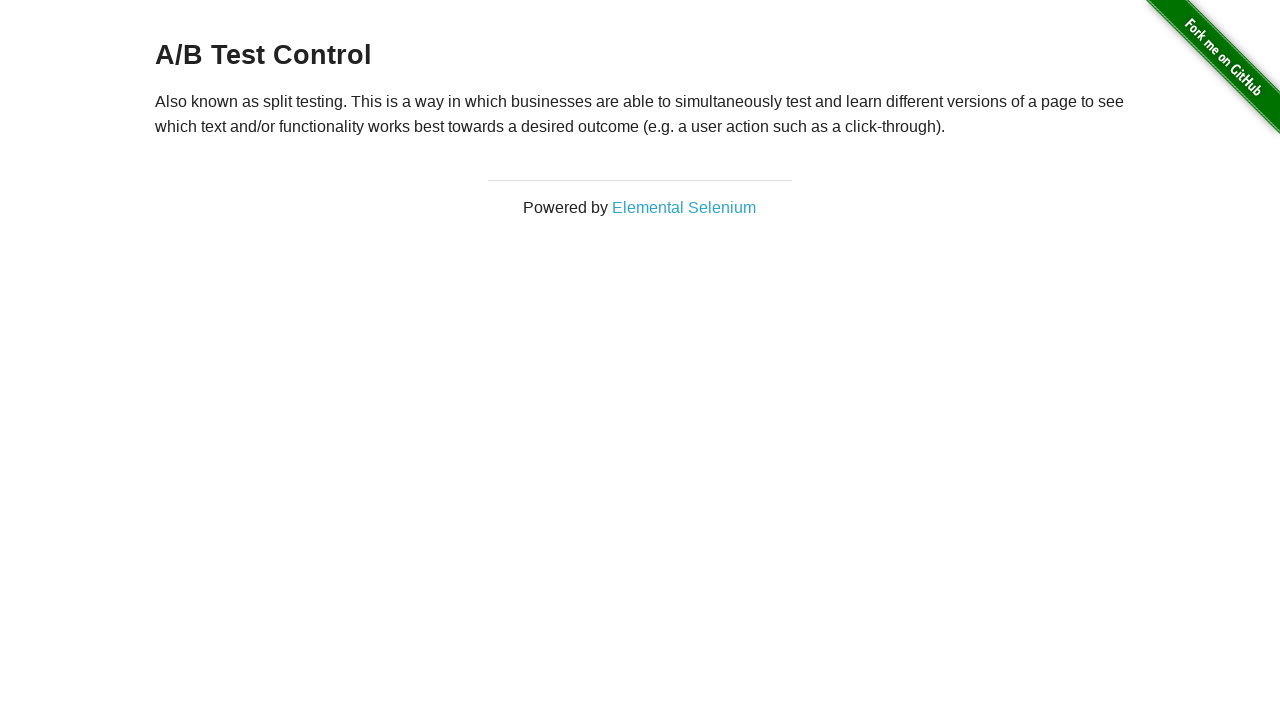

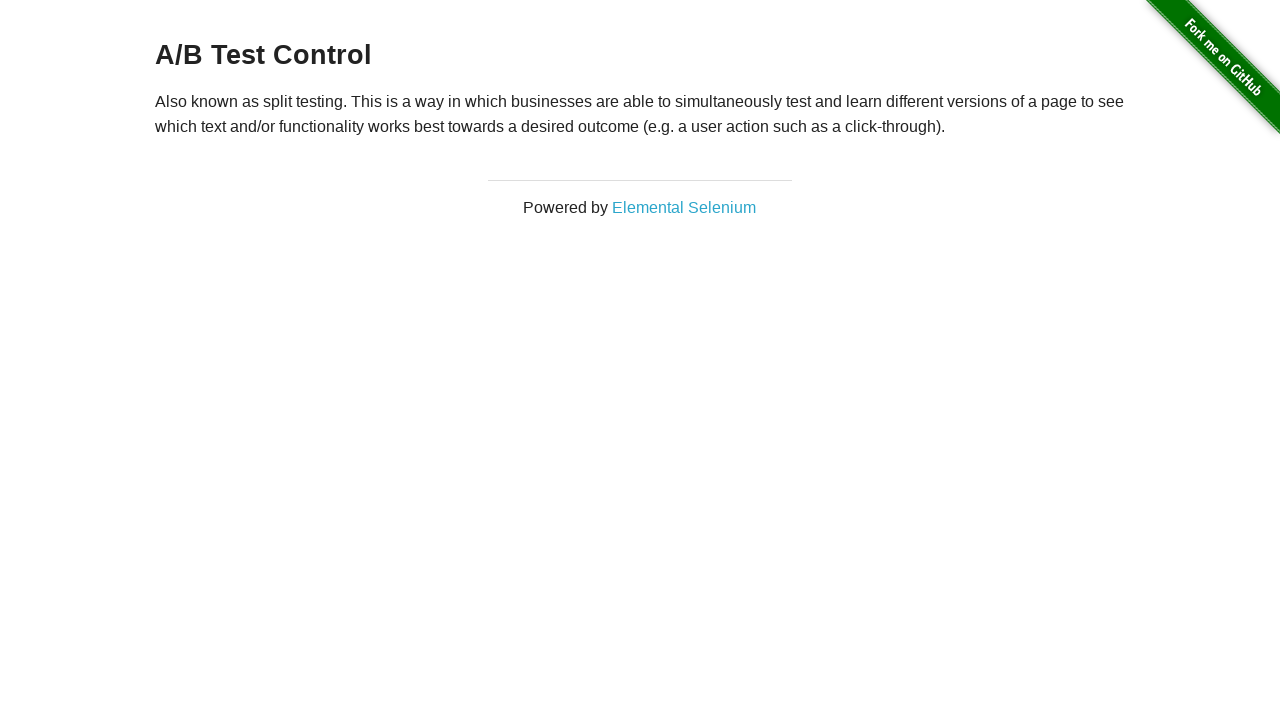